Tests alert handling functionality by entering a name and triggering an alert dialog, then accepting it

Starting URL: https://rahulshettyacademy.com/AutomationPractice/

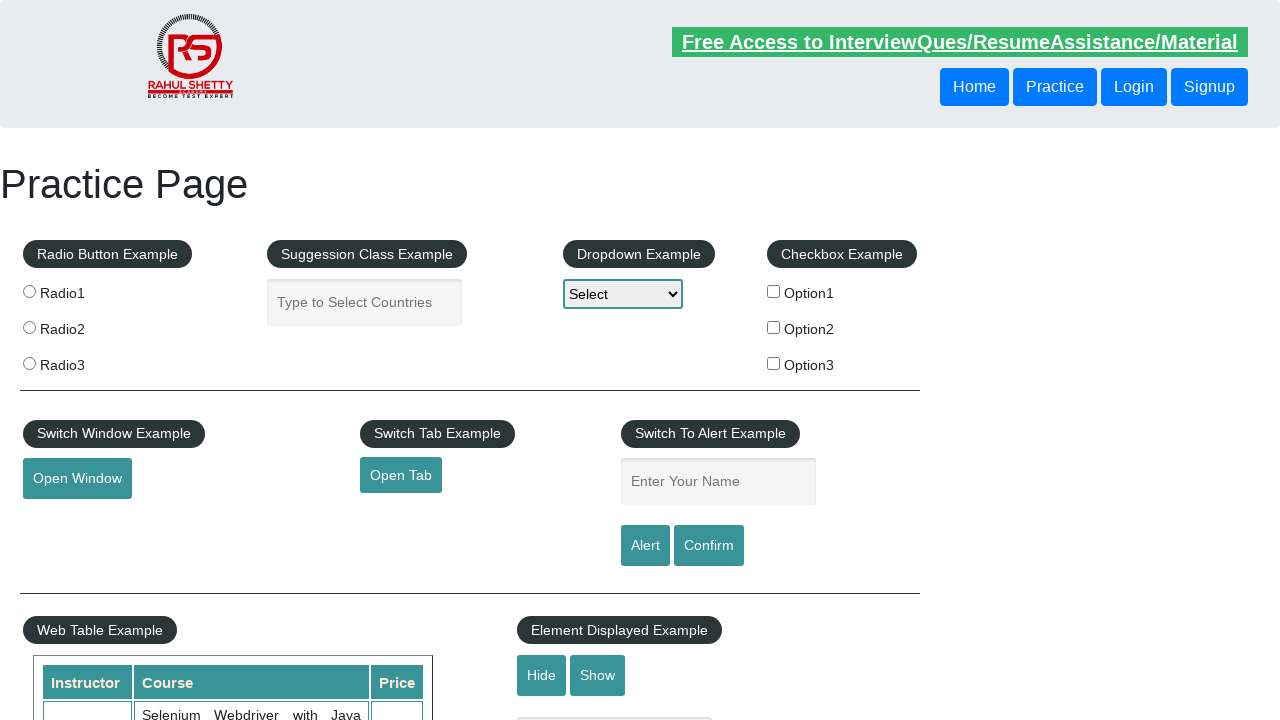

Filled name field with 'rahul' on #name
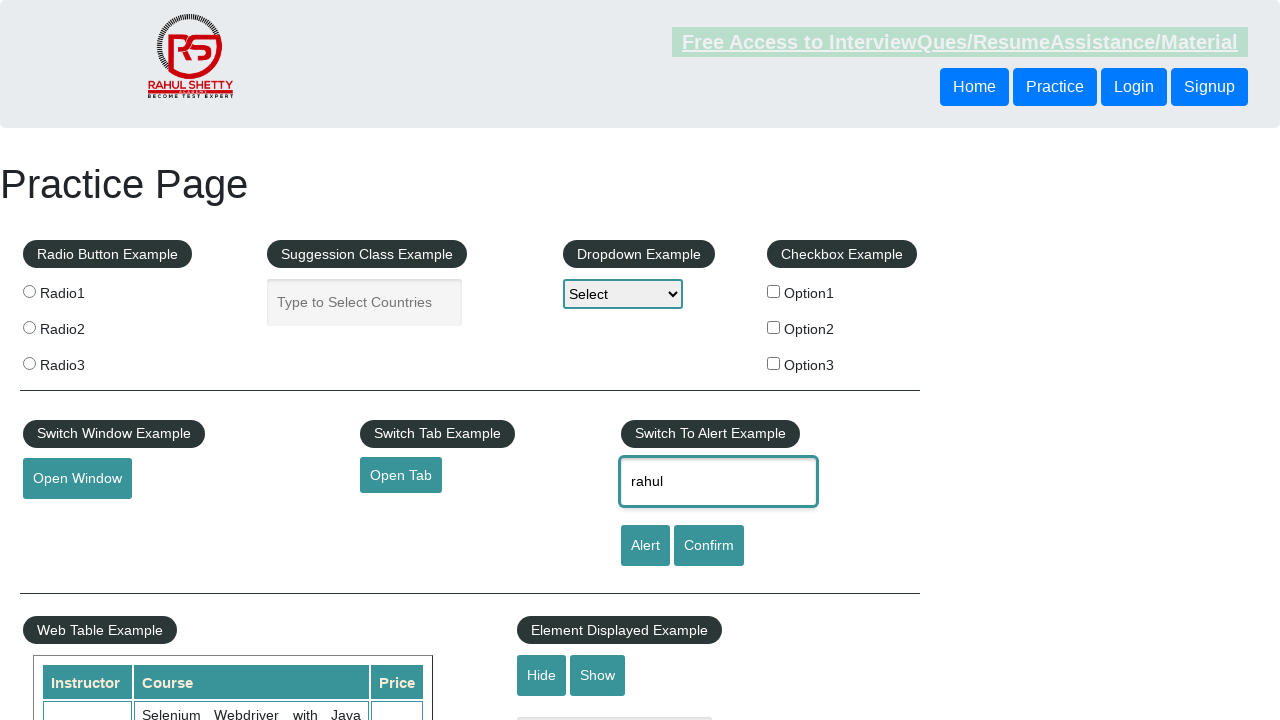

Clicked alert button to trigger alert dialog at (645, 546) on #alertbtn
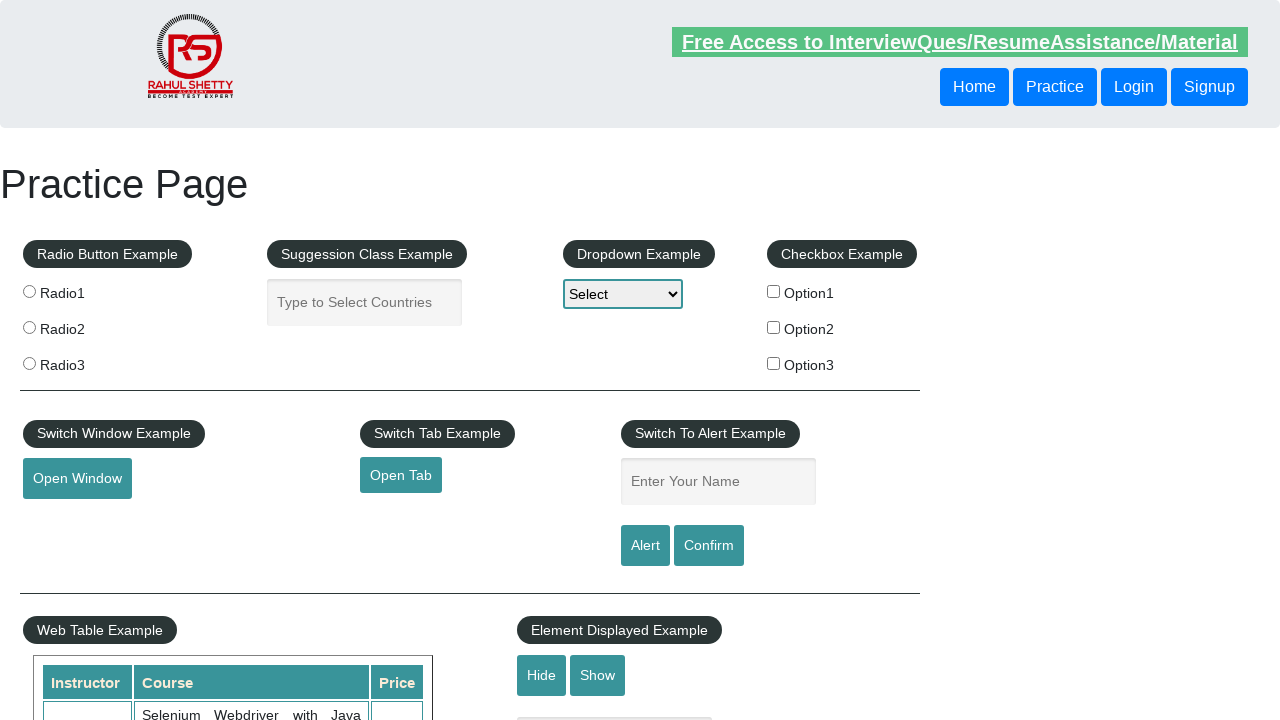

Alert dialog accepted
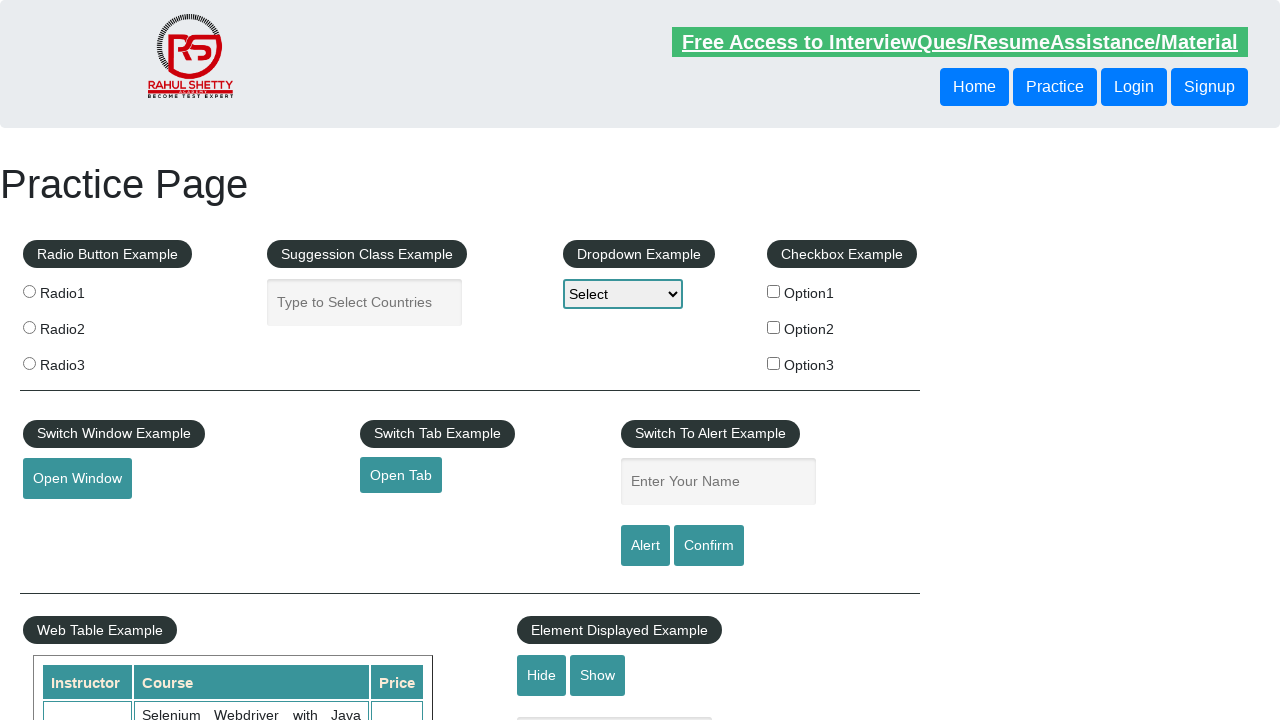

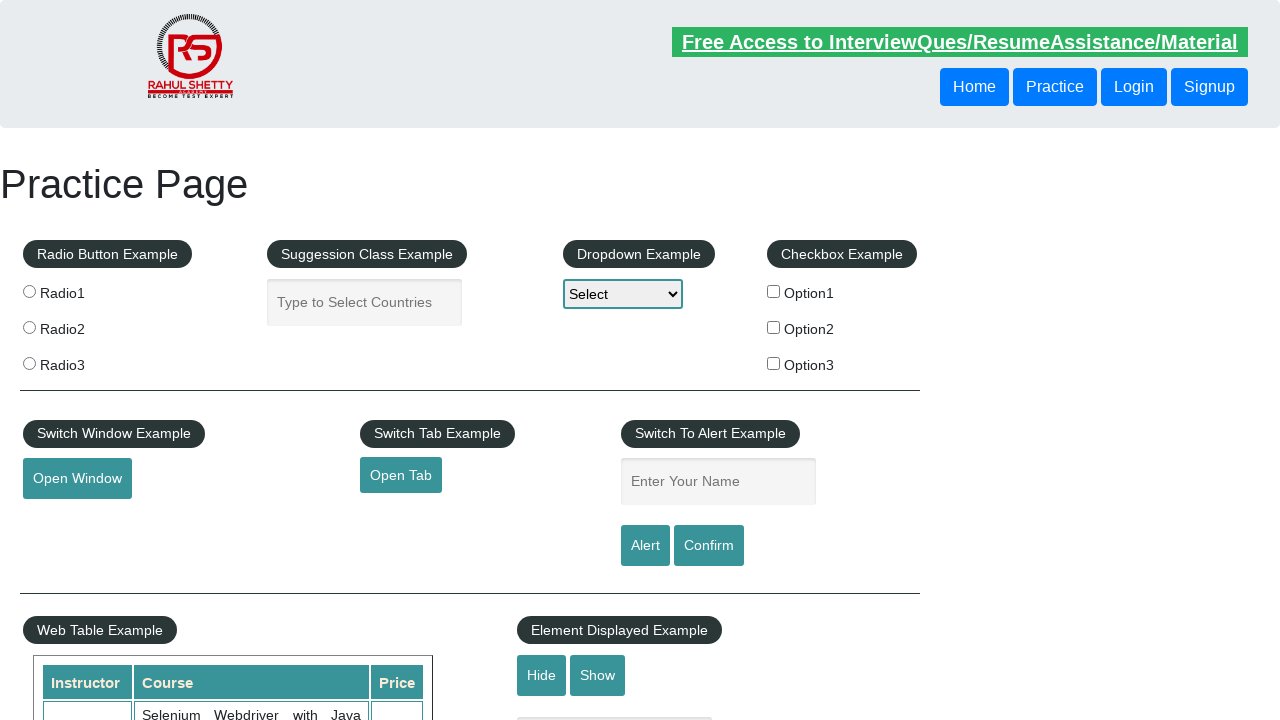